Tests customer deletion functionality by logging in as bank manager, navigating to customers list, and deleting a customer entry

Starting URL: https://www.globalsqa.com/angularJs-protractor/BankingProject/#/login

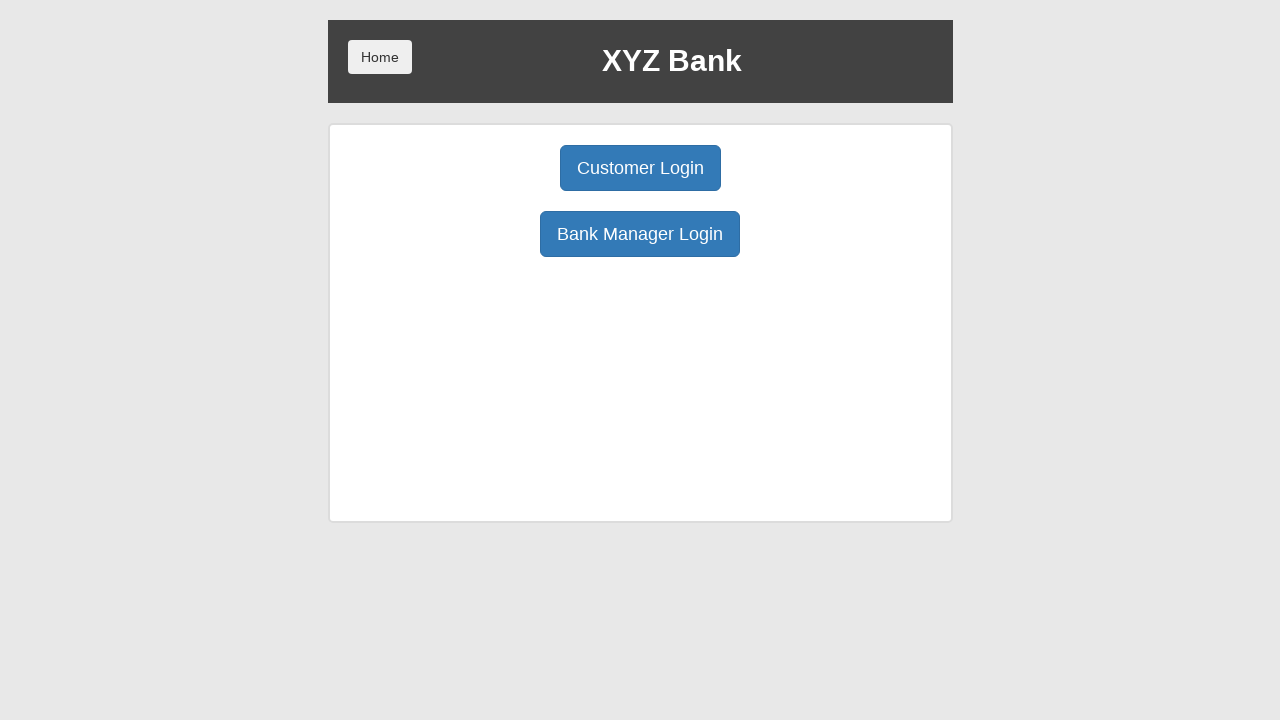

Clicked Bank Manager Login button at (640, 234) on body > div > div > div.ng-scope > div > div.borderM.box.padT20 > div:nth-child(3
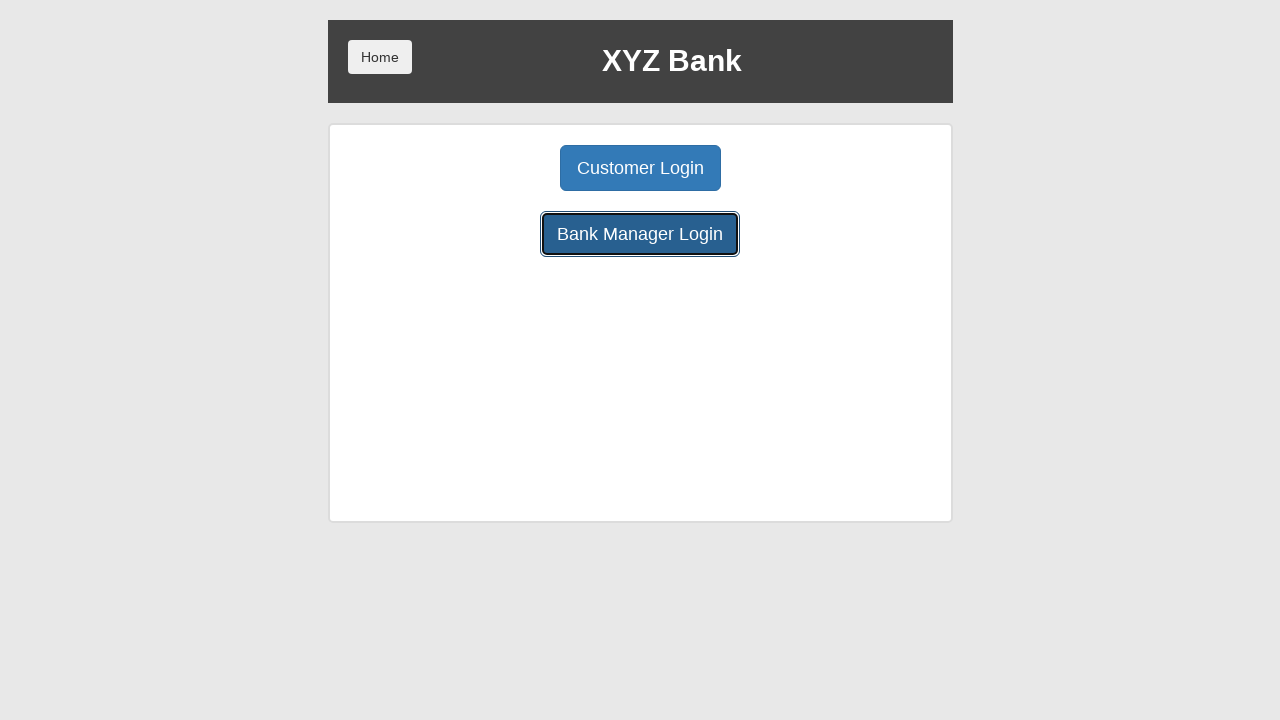

Clicked Customers button to navigate to customers list at (792, 168) on body > div > div > div.ng-scope > div > div.center > button:nth-child(3)
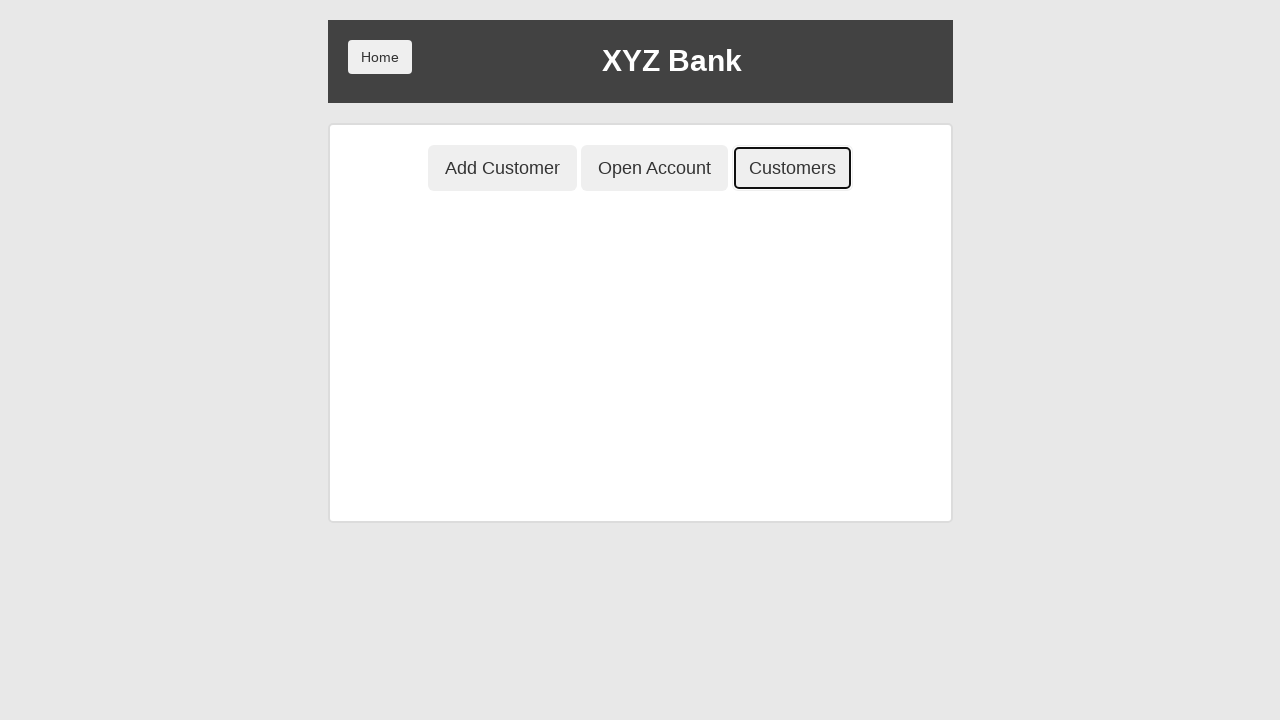

Customers table loaded successfully
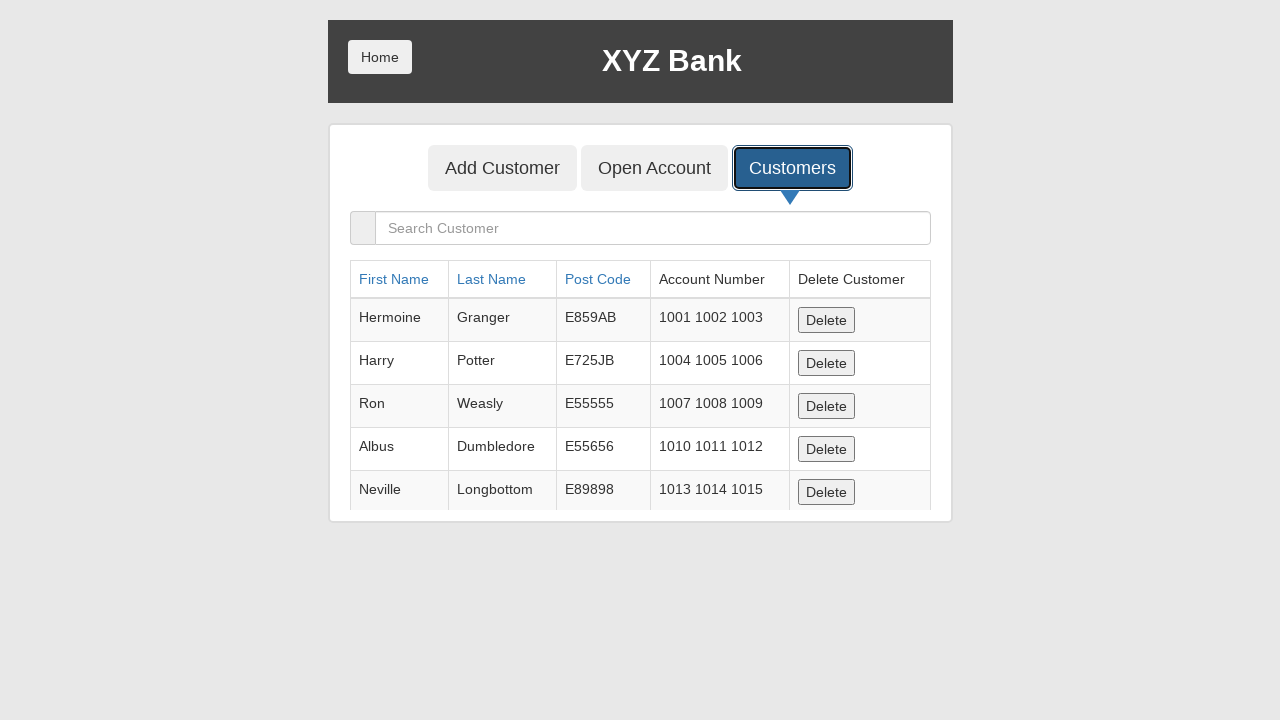

Clicked delete button for the 4th customer at (826, 449) on body > div > div > div.ng-scope > div > div.ng-scope > div > div > table > tbody
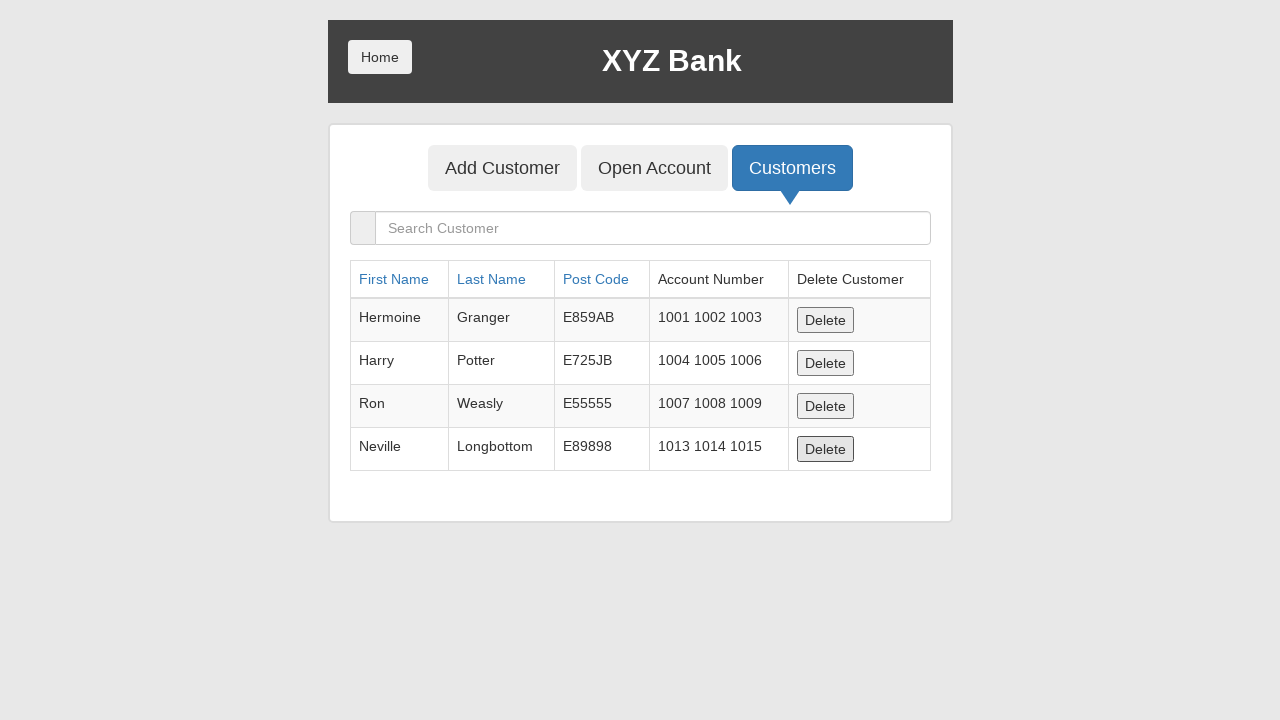

Verified first customer entry exists after deletion
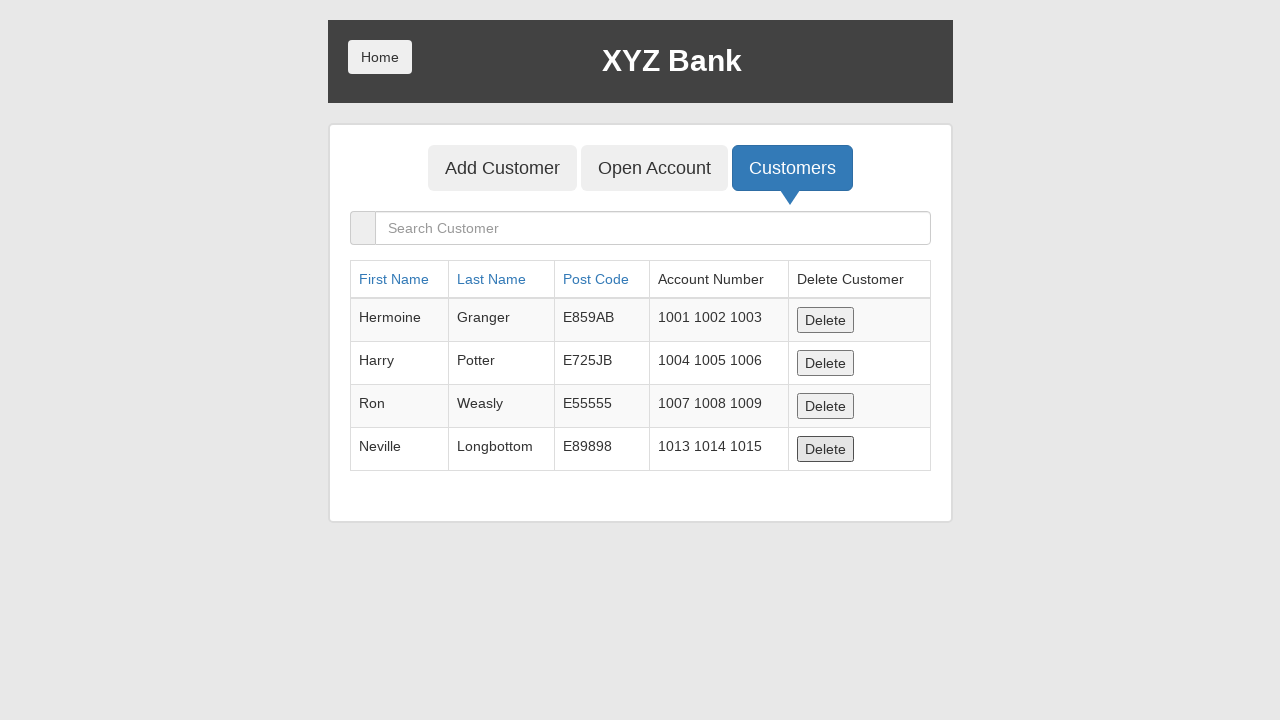

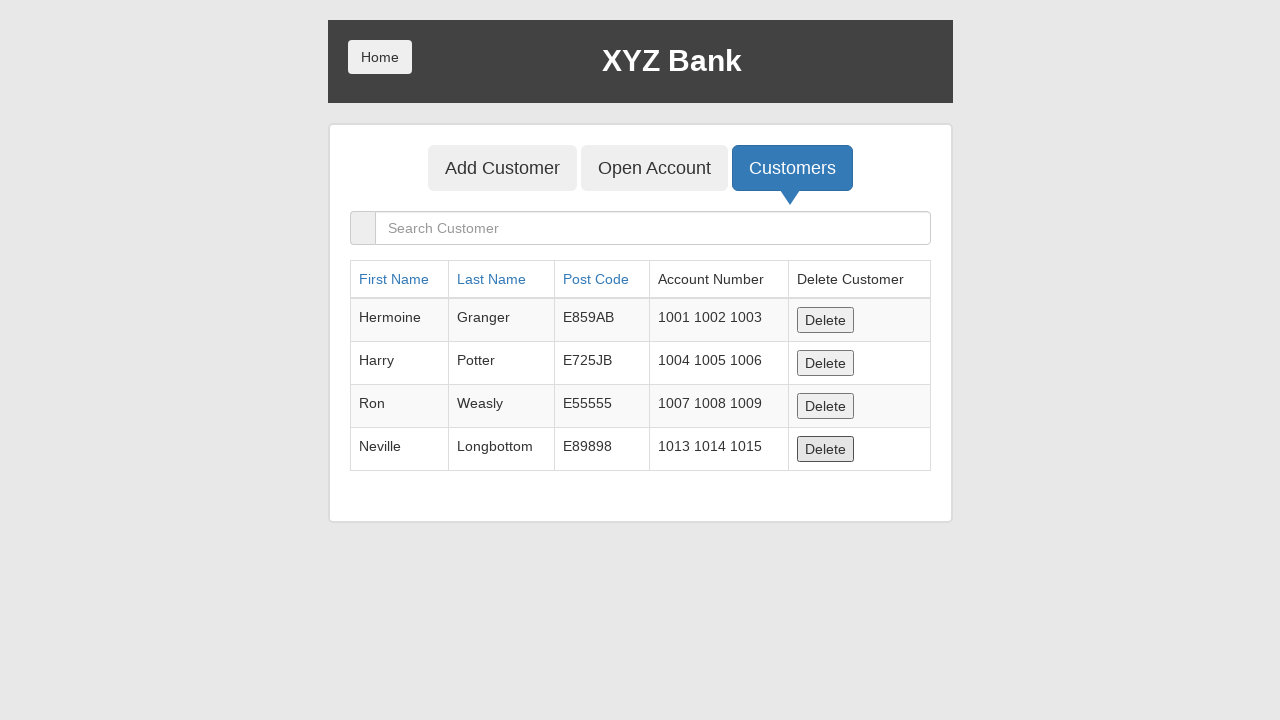